Tests the Home button in the menu bar by clicking it to verify it stays on the home page

Starting URL: https://ancabota09.wixsite.com/intern

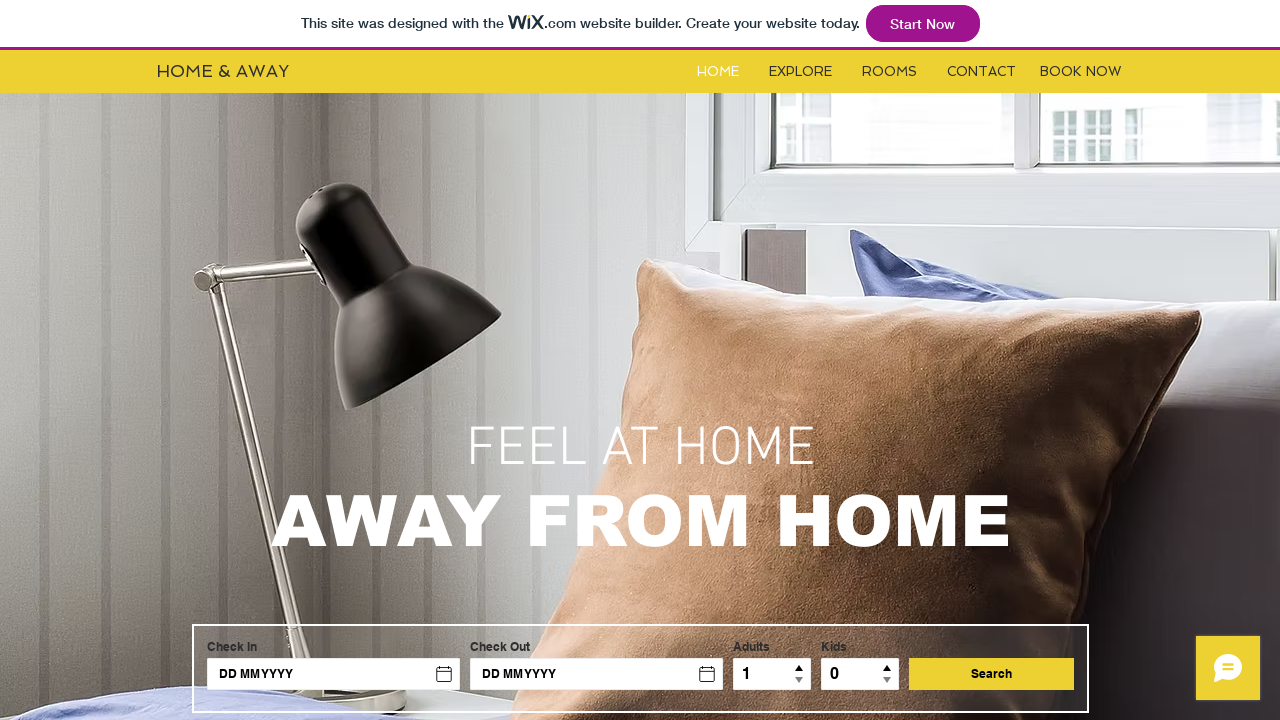

Located the Home button in the menu bar
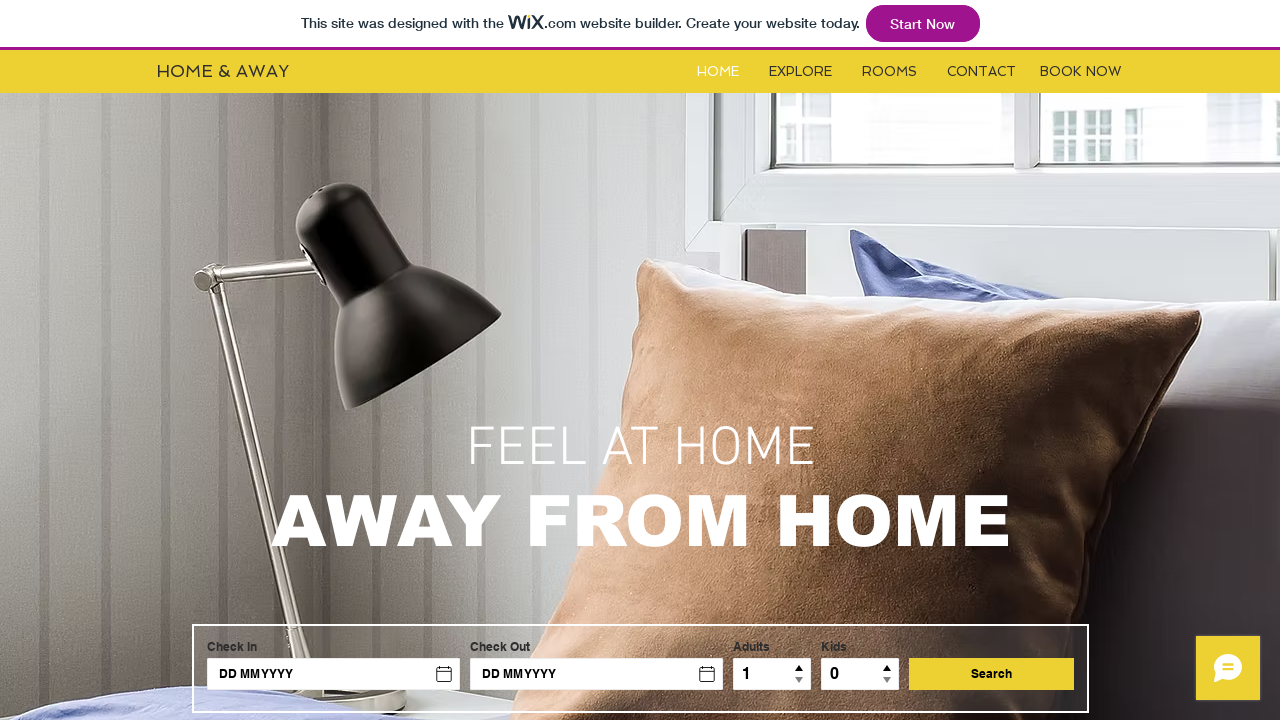

Clicked the Home button at (718, 72) on #i6kl732v0
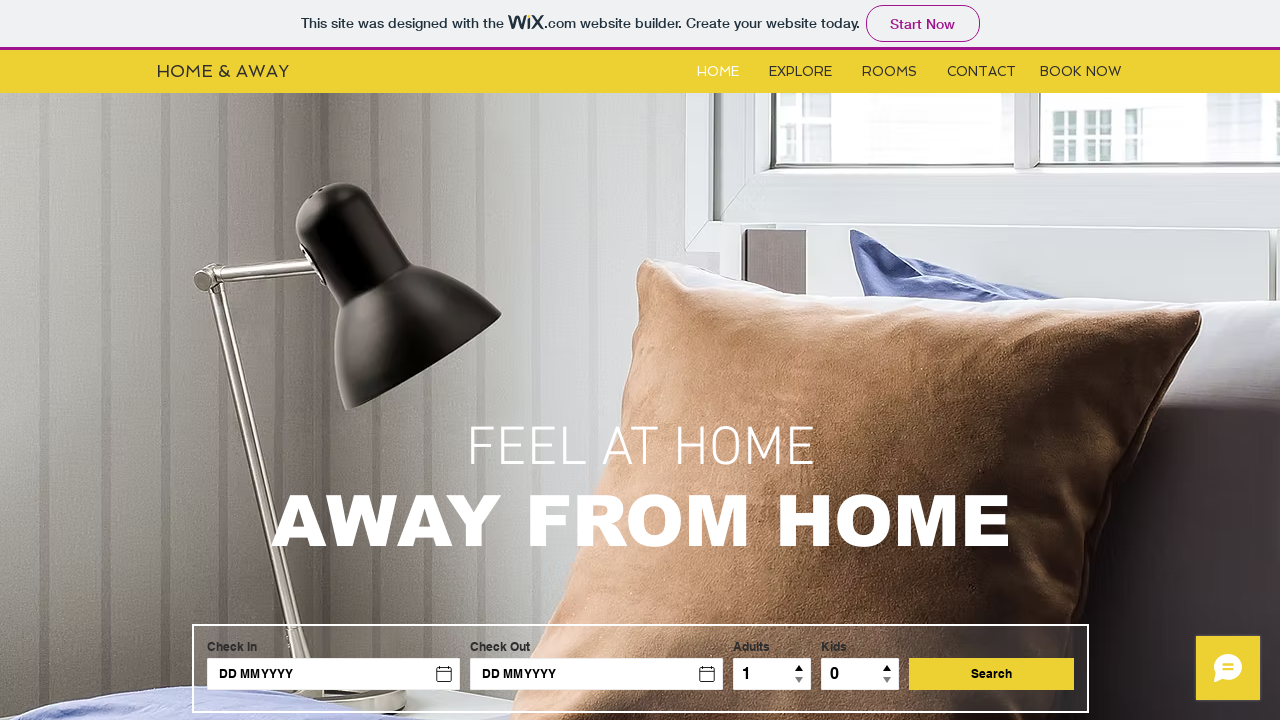

Page load completed and network became idle
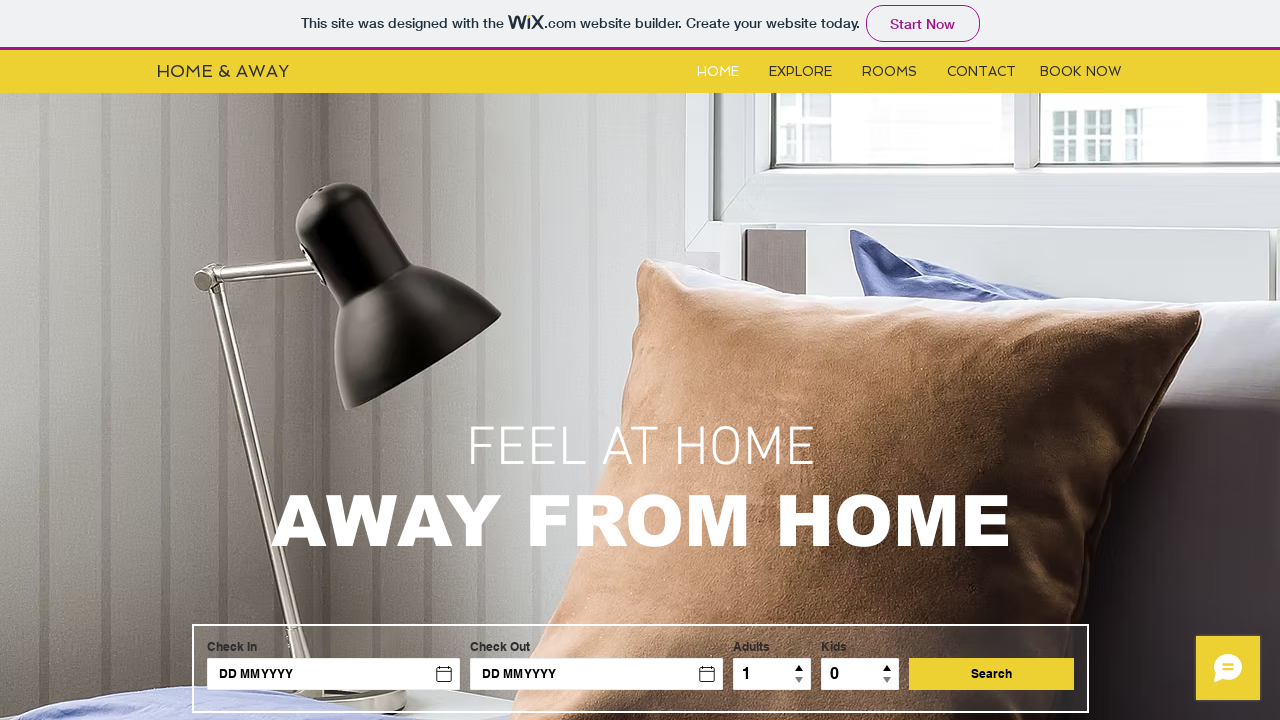

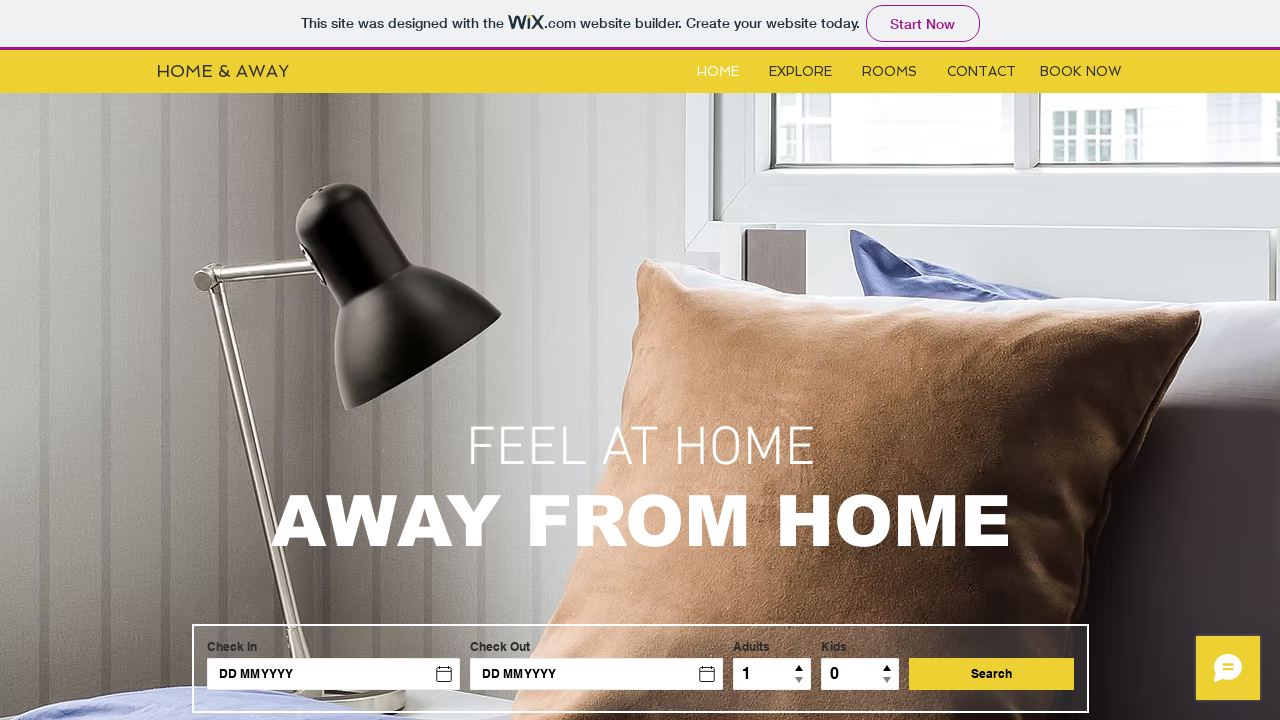